Opens multiple browser tabs, navigates to different URLs, then closes them sequentially

Starting URL: https://www.selenium.dev/selenium/web/iframes.html

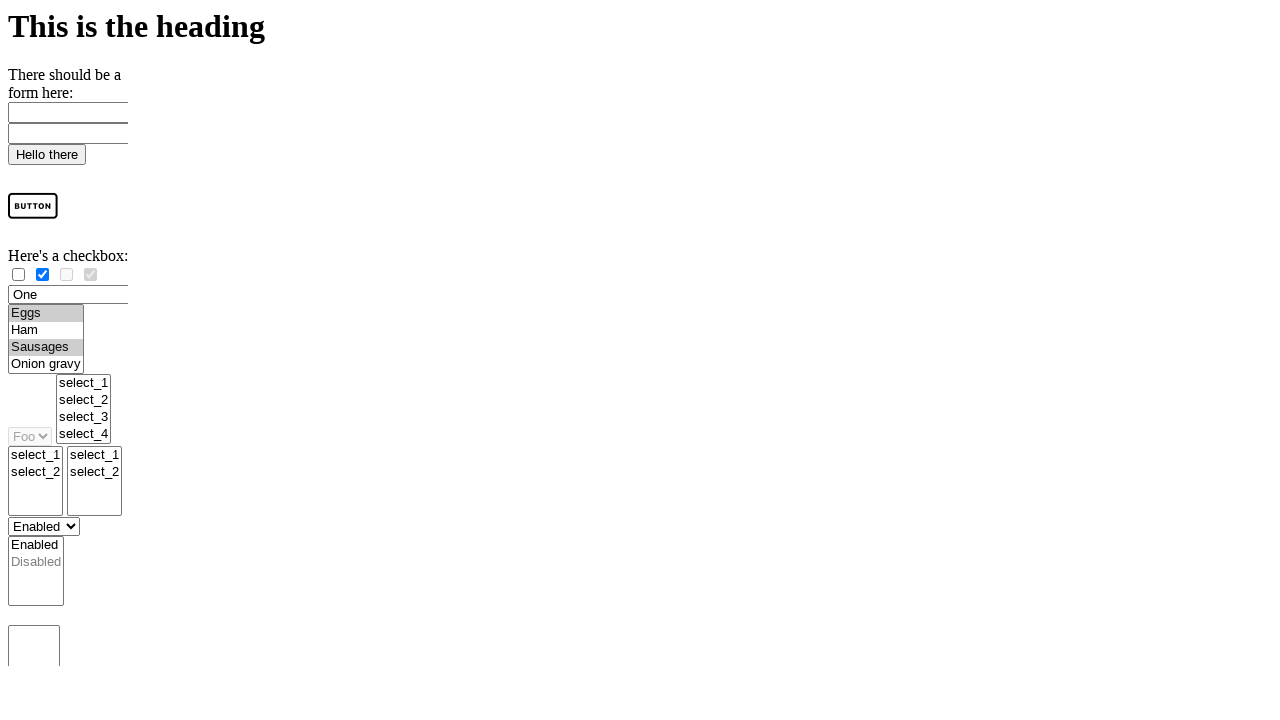

First page loaded - DOM content ready
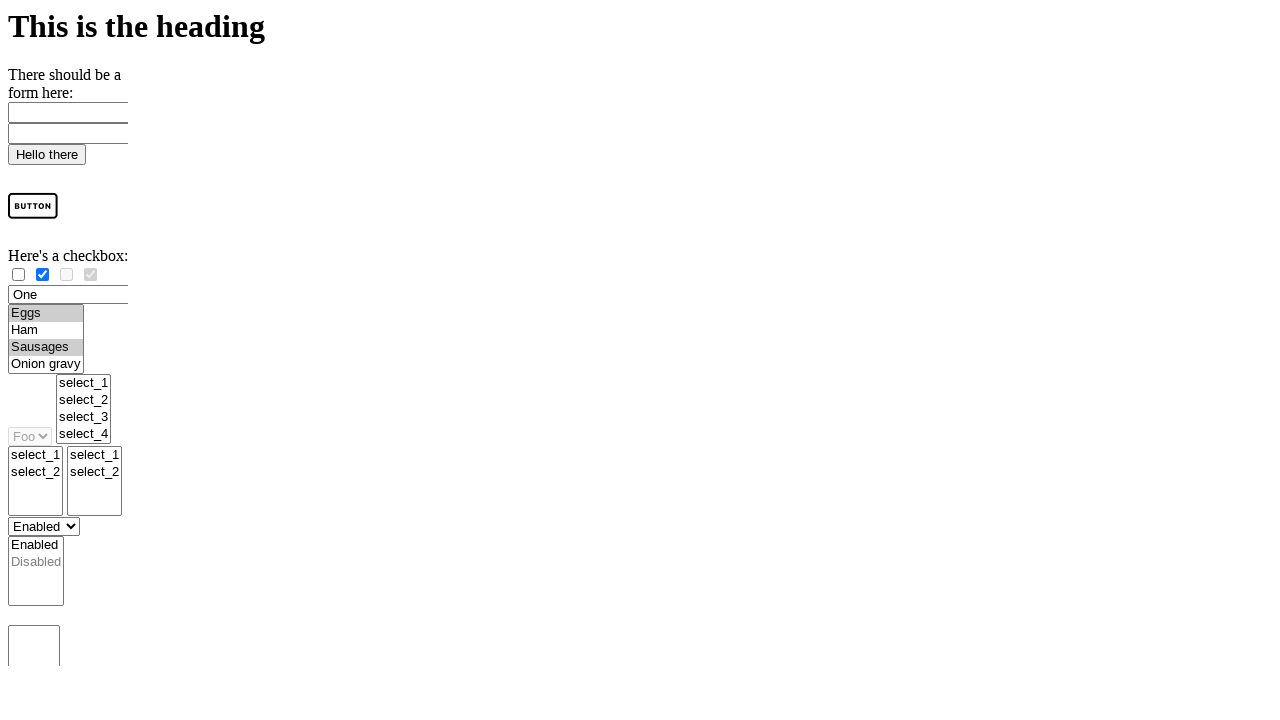

Opened new browser tab
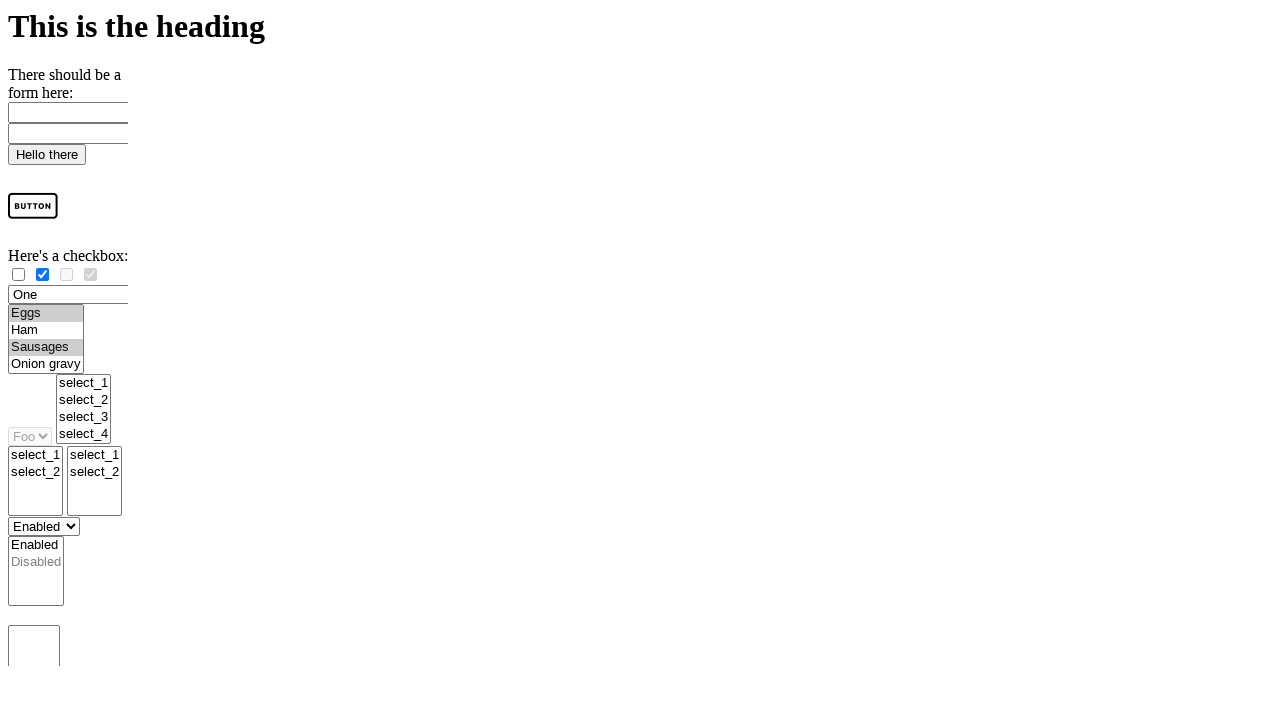

Navigated second tab to https://www.selenium.dev/
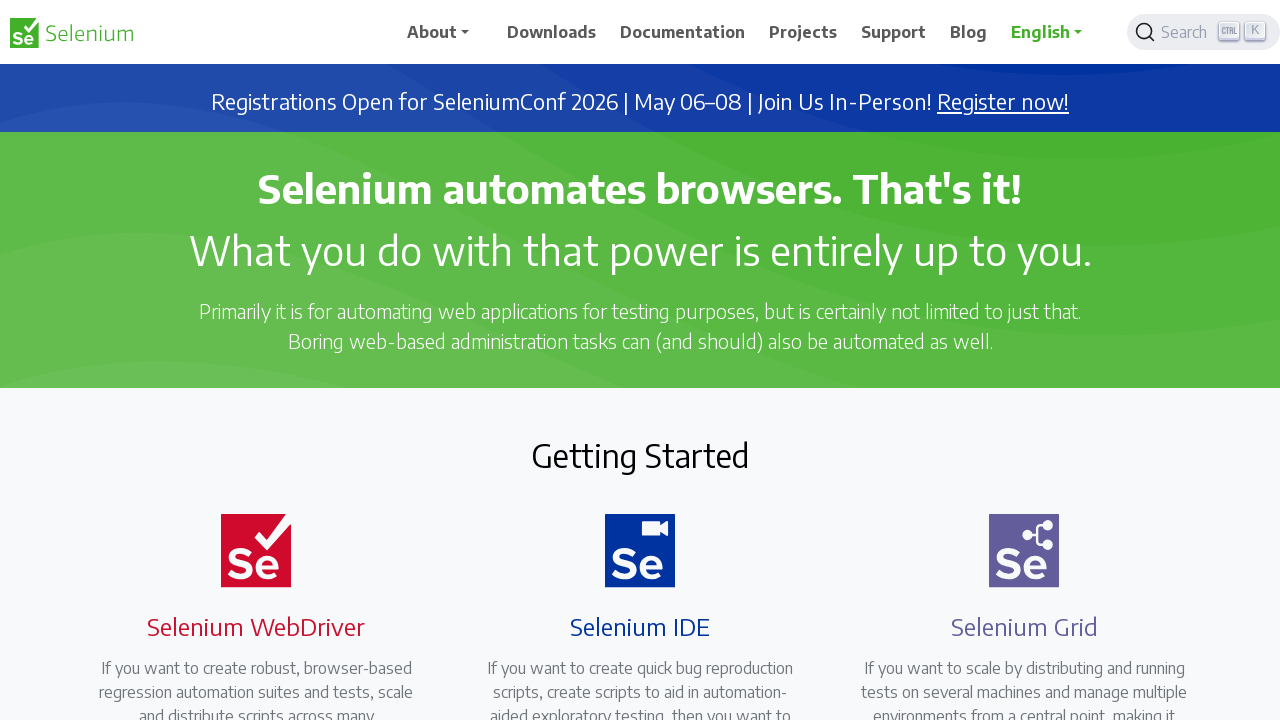

Second page loaded - DOM content ready
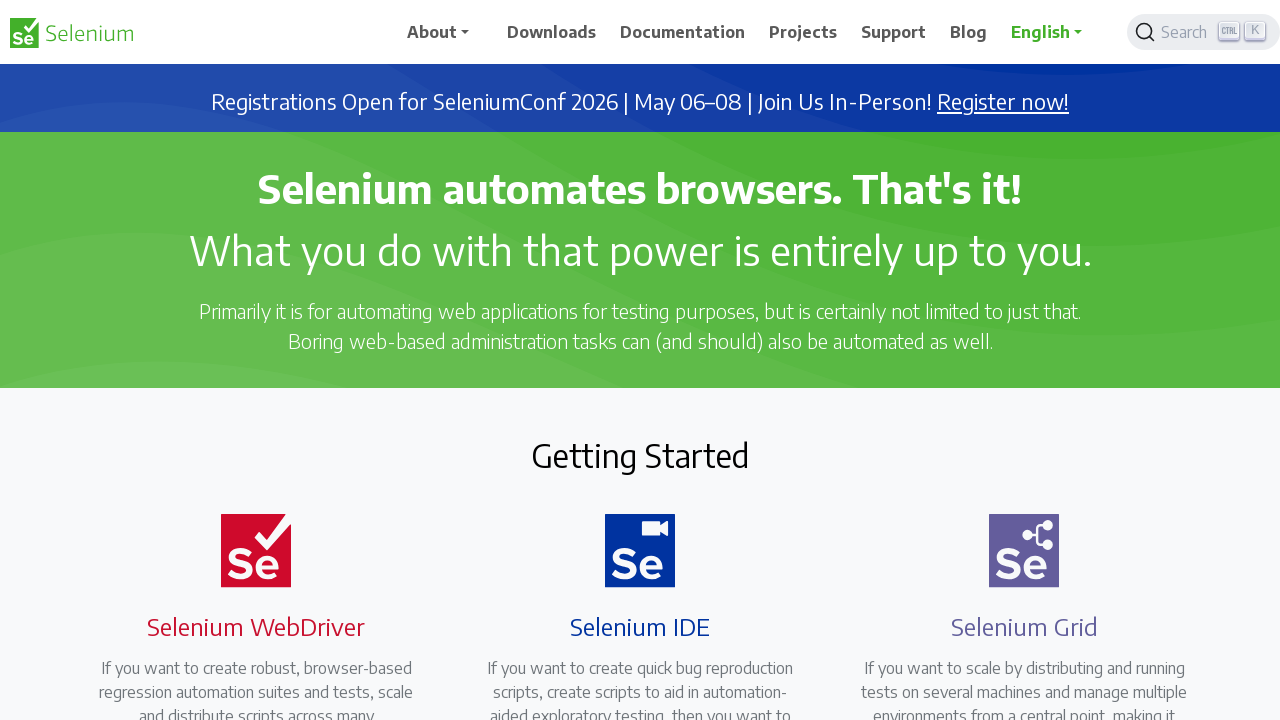

Closed second browser tab
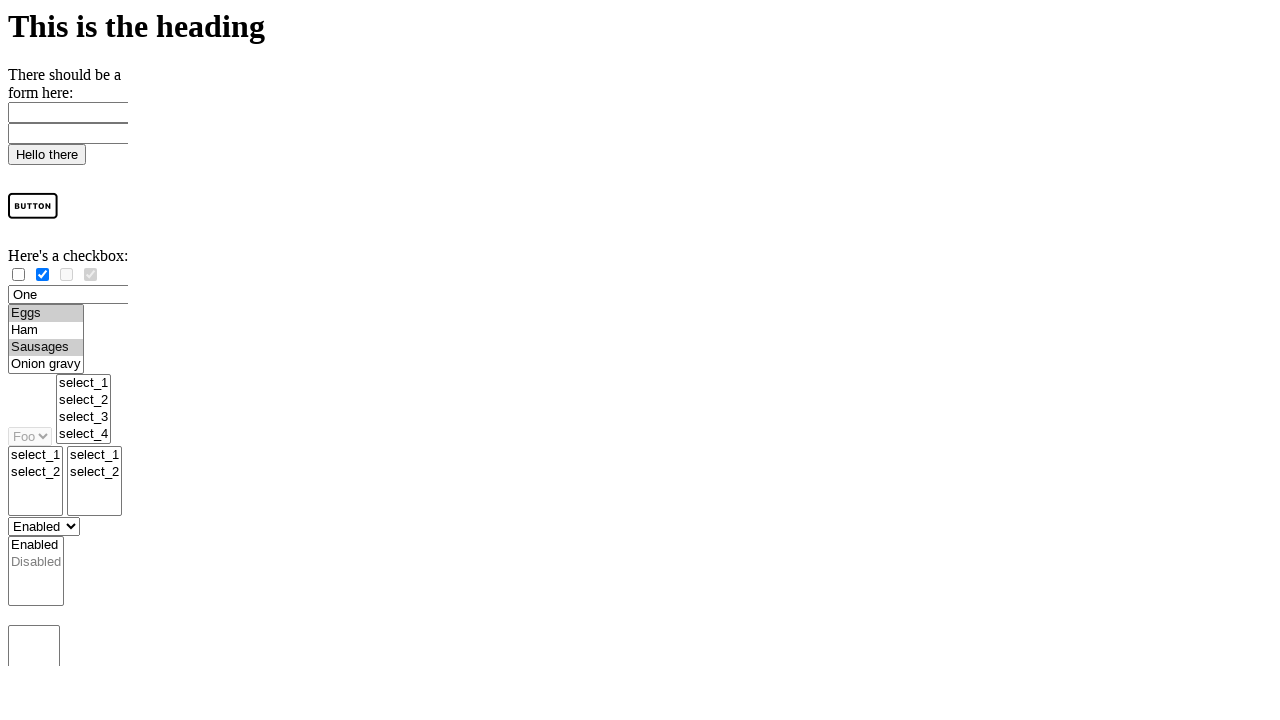

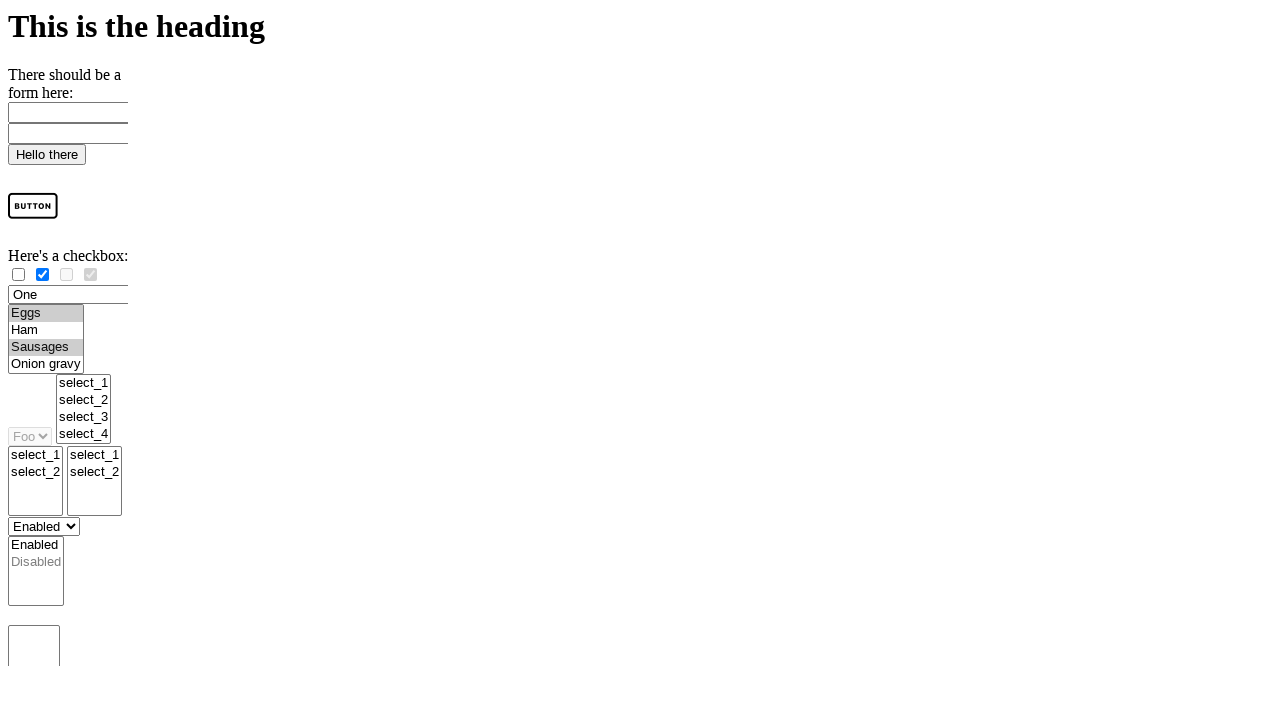